Tests radio button and checkbox interactions on Angular Material demo pages by selecting options and verifying their states across two different example pages.

Starting URL: https://material.angular.io/components/radio/examples

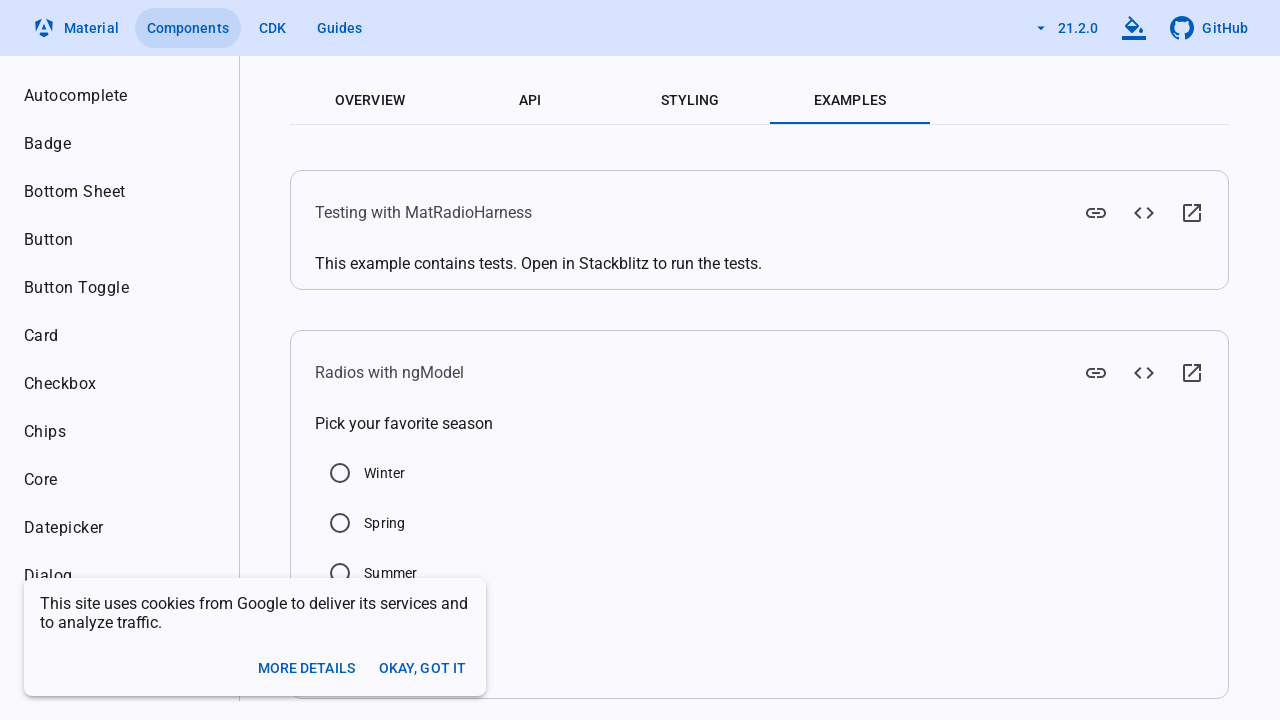

Located Summer radio button element
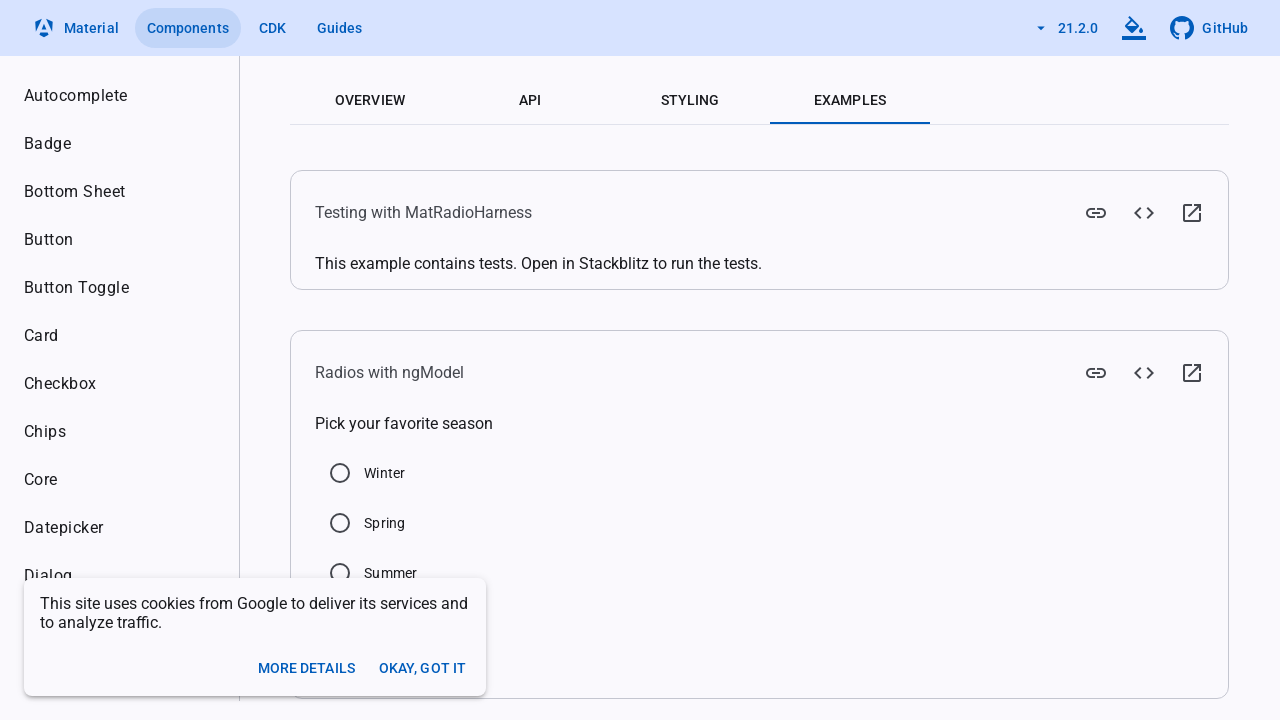

Scrolled radio button example into view
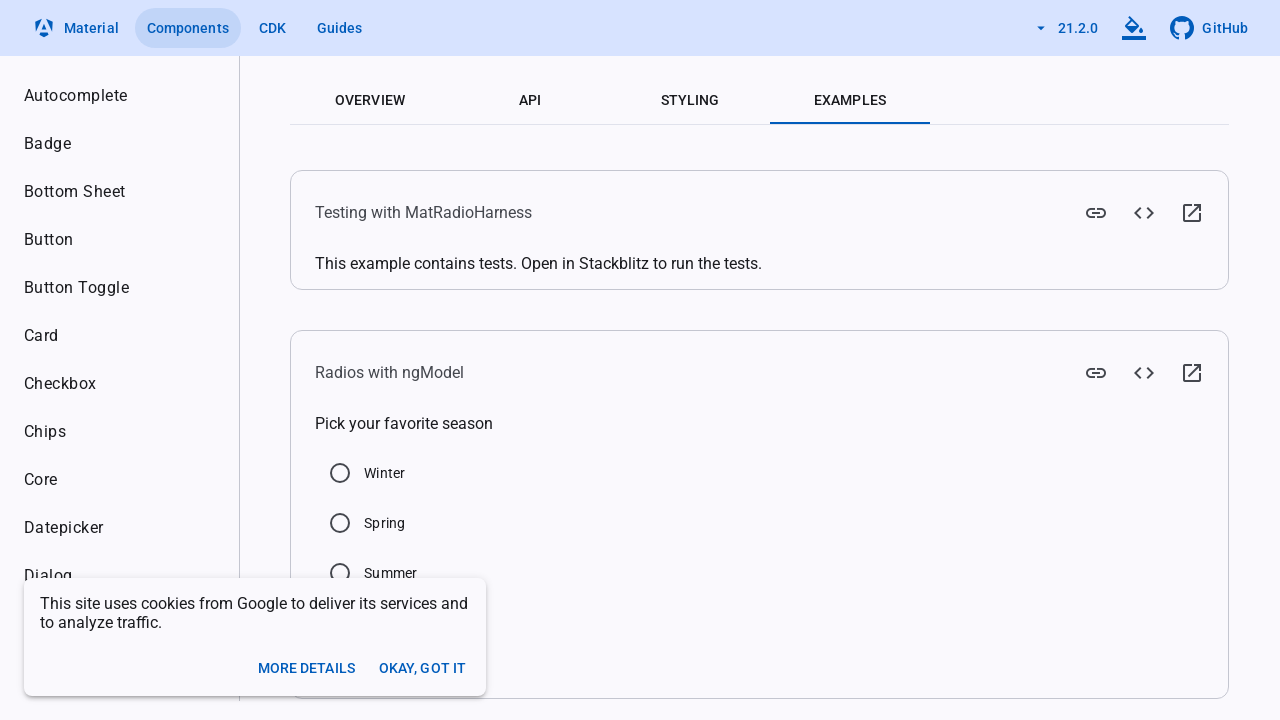

Clicked Summer radio button to select it at (340, 573) on xpath=//label[text()='Summer']/preceding-sibling::div/input
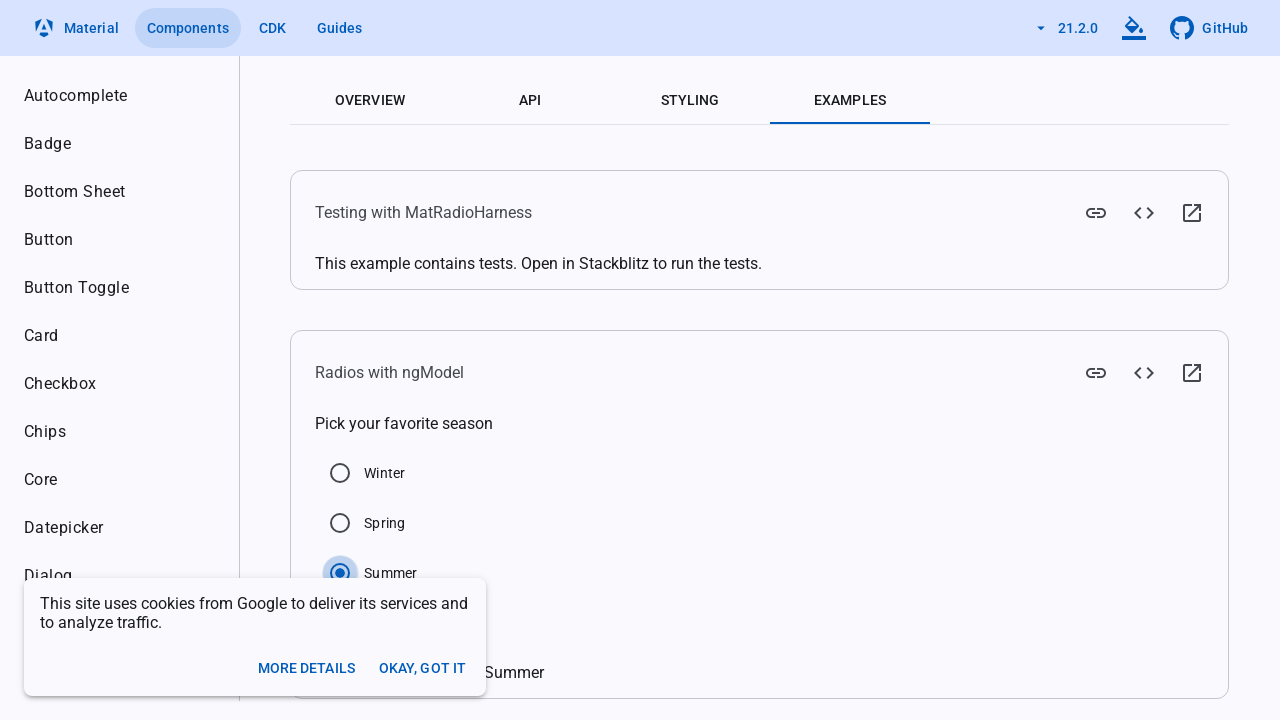

Verified Summer radio button is checked
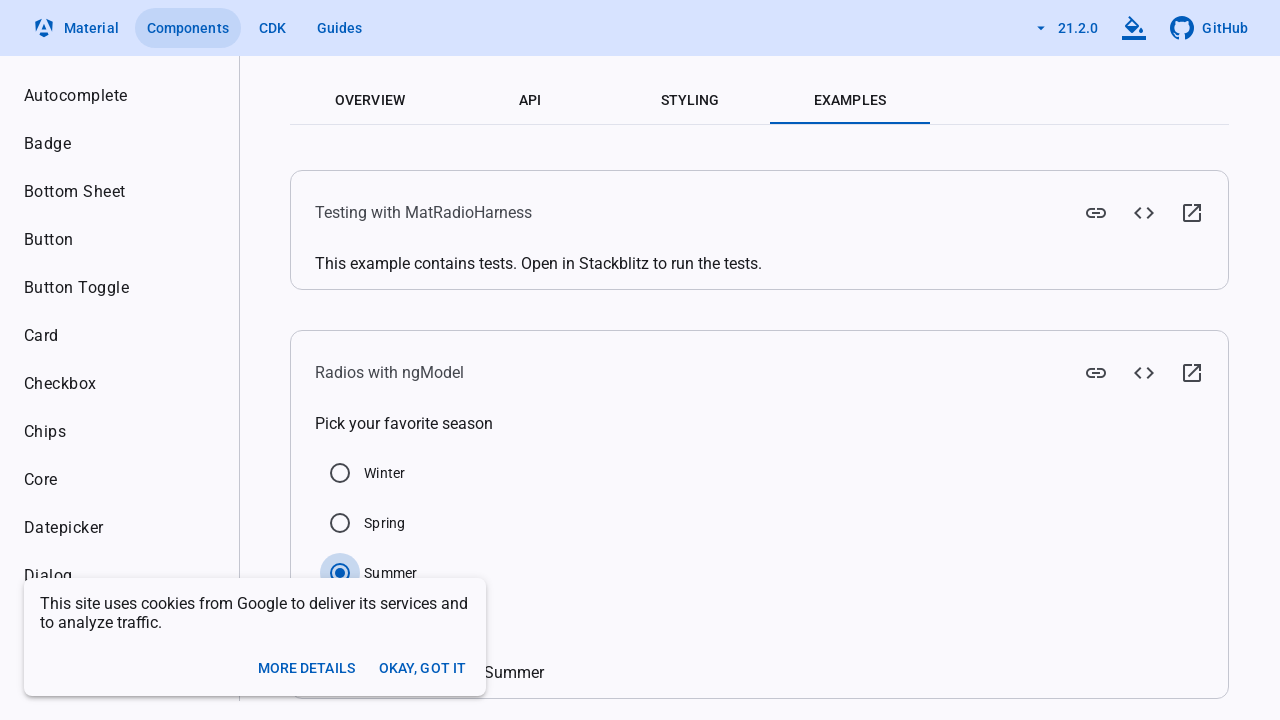

Navigated to checkbox examples page
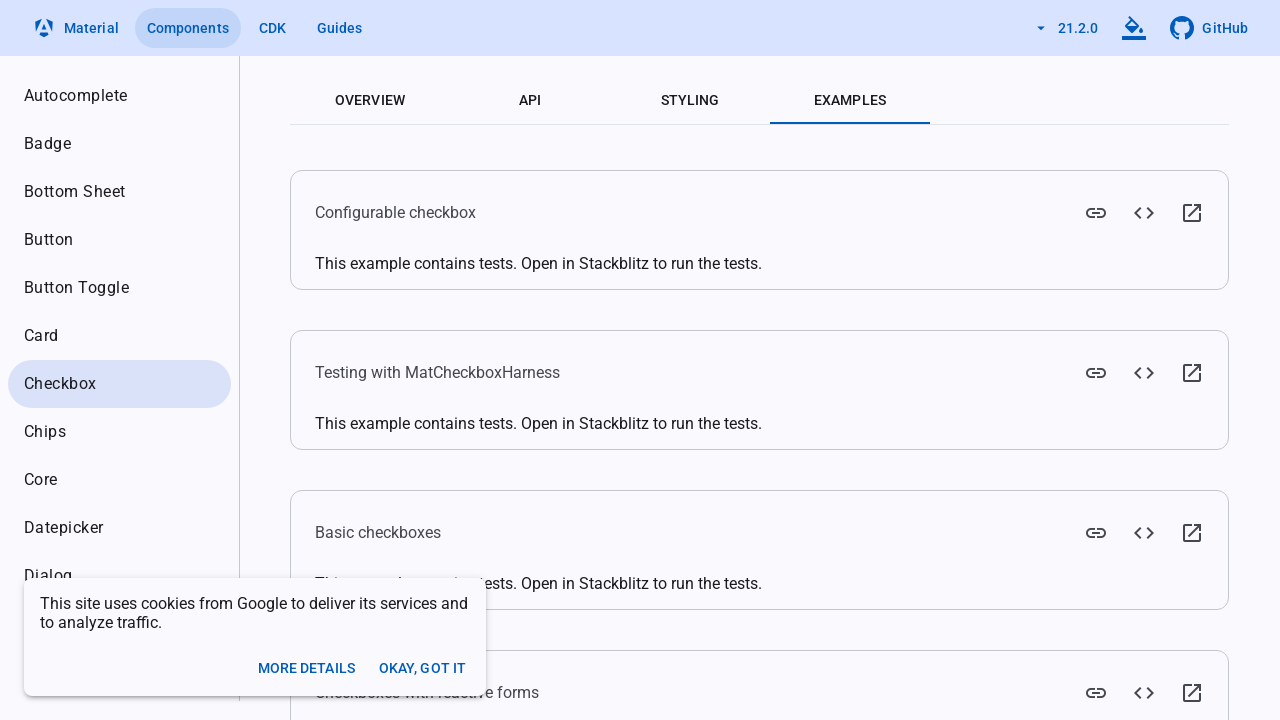

Located Checked checkbox element
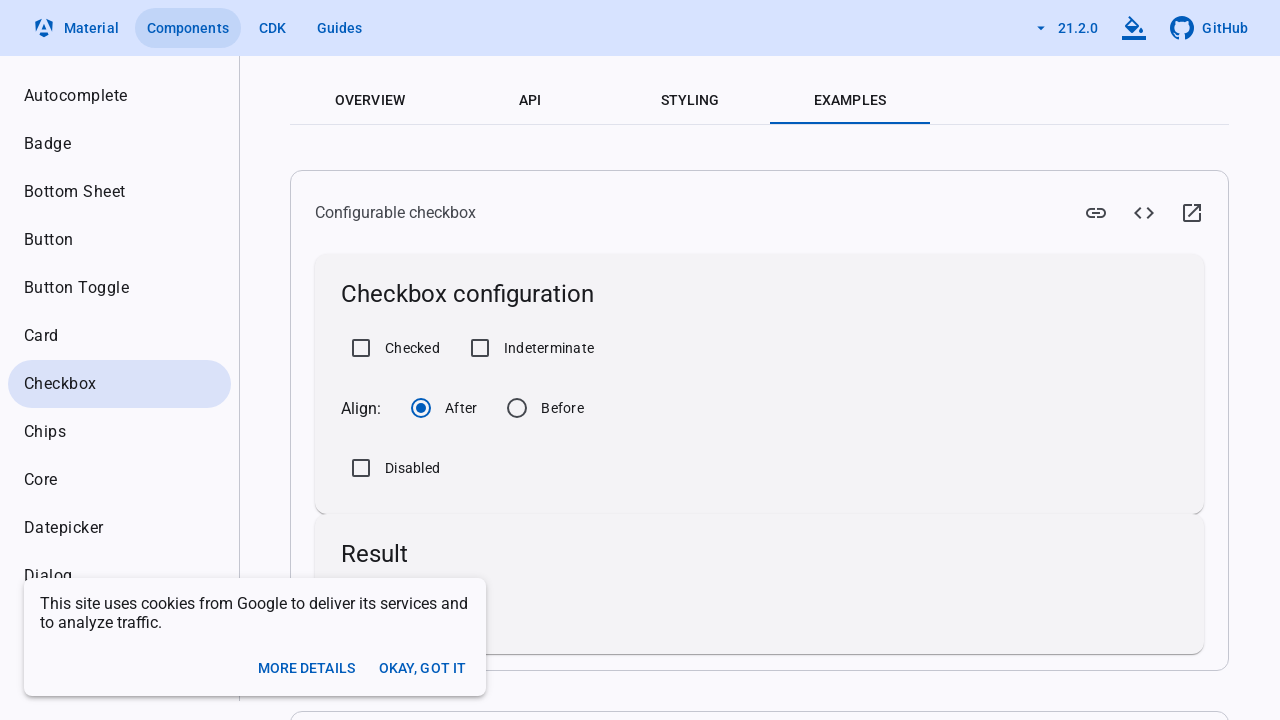

Scrolled checkbox example into view
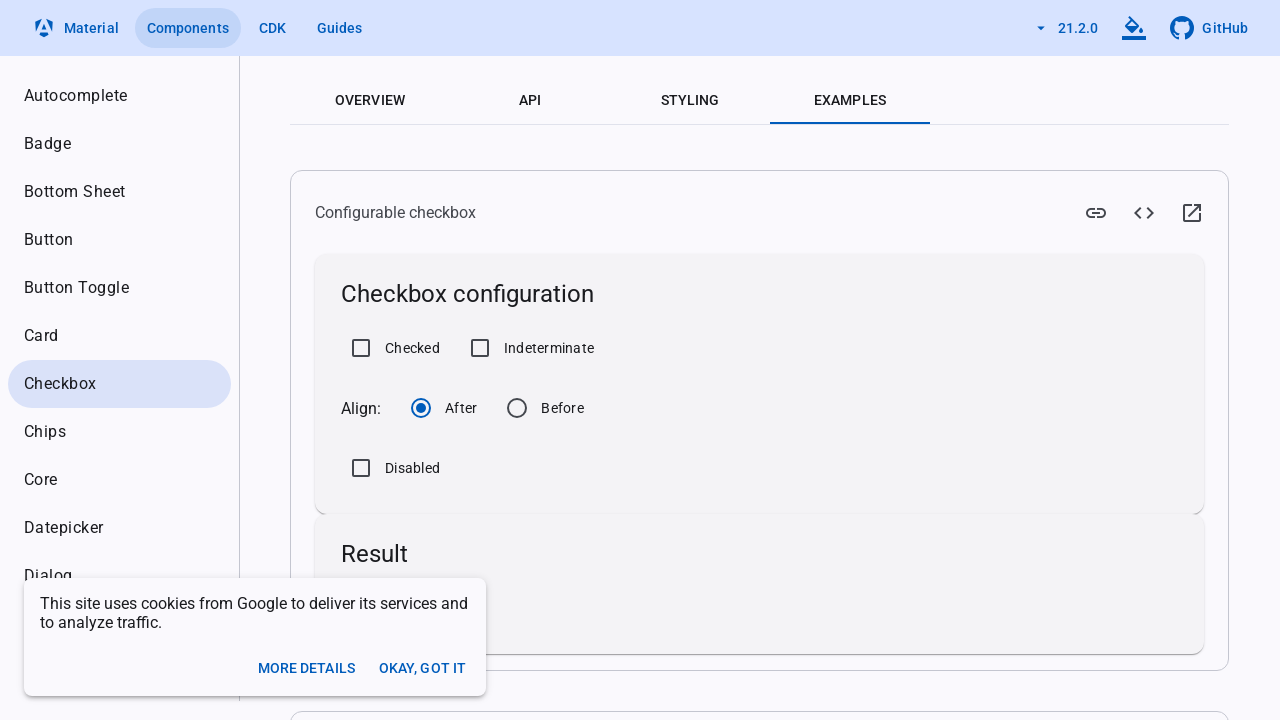

Clicked Checked checkbox to select it at (361, 348) on xpath=//label[text()='Checked']/preceding-sibling::div/input
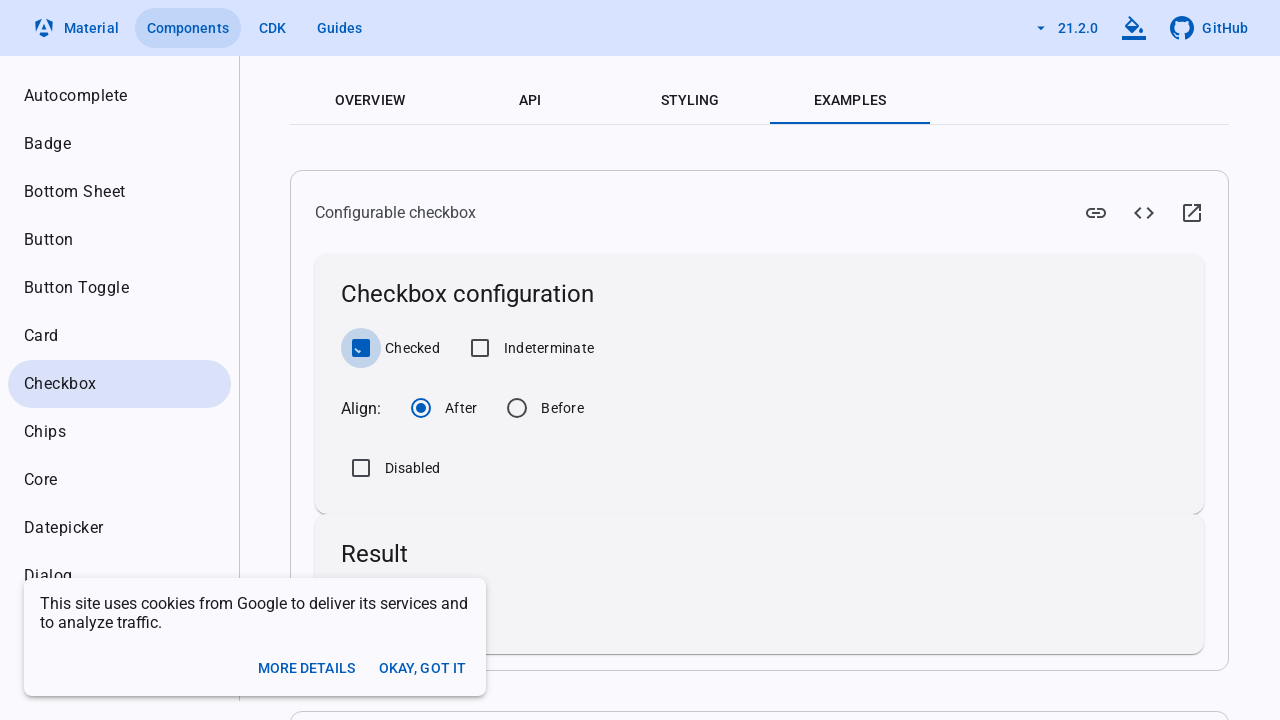

Verified Checked checkbox is checked
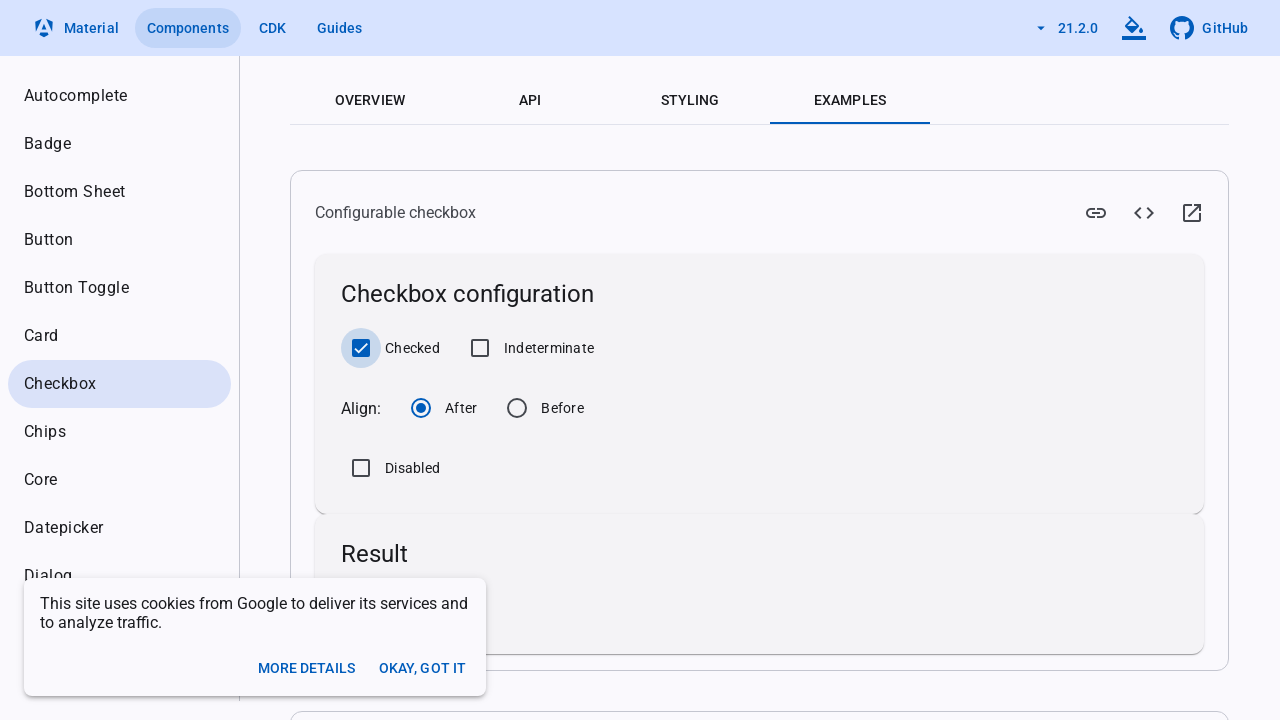

Located Indeterminate checkbox element
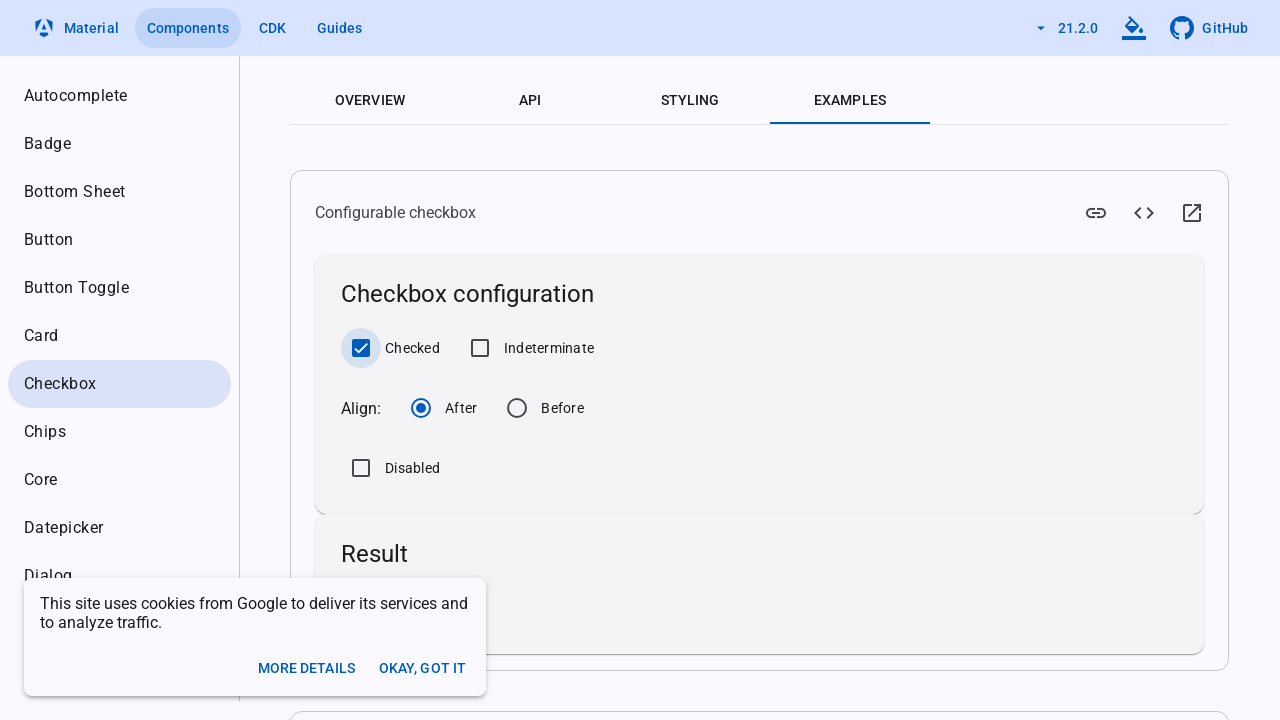

Clicked Indeterminate checkbox to select it at (480, 348) on xpath=//label[text()='Indeterminate']/preceding-sibling::div/input
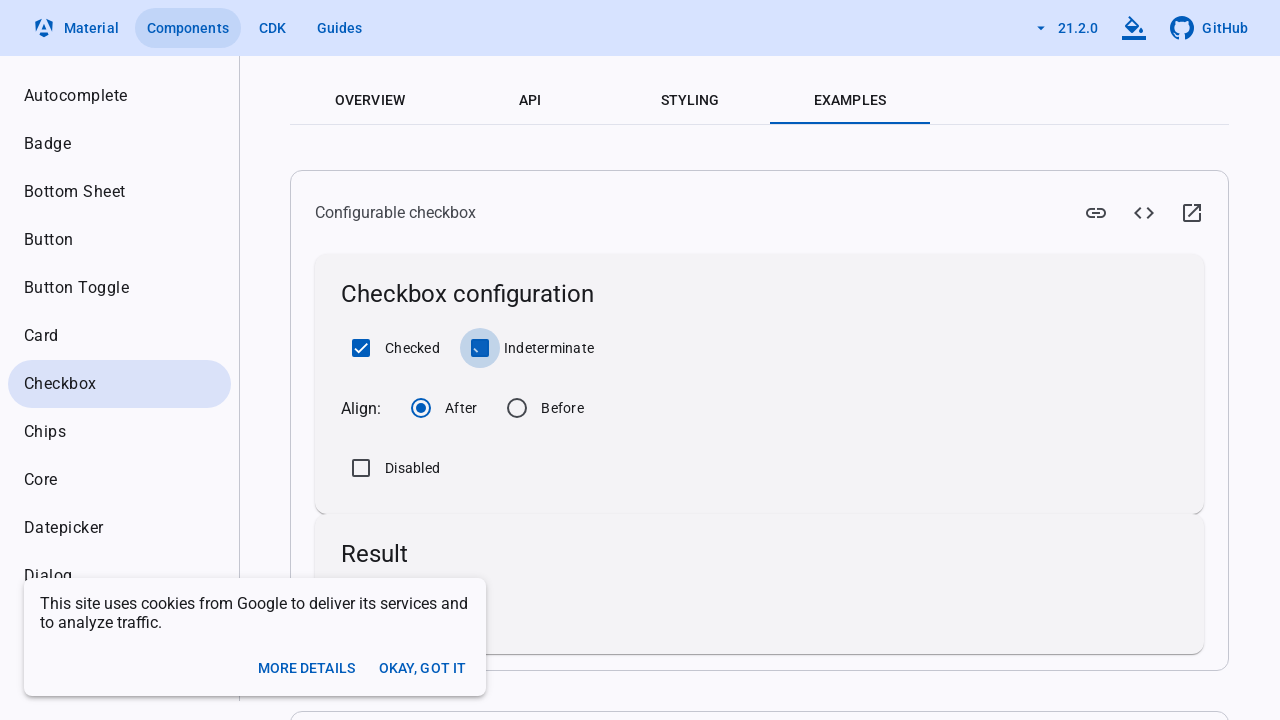

Verified Indeterminate checkbox is checked
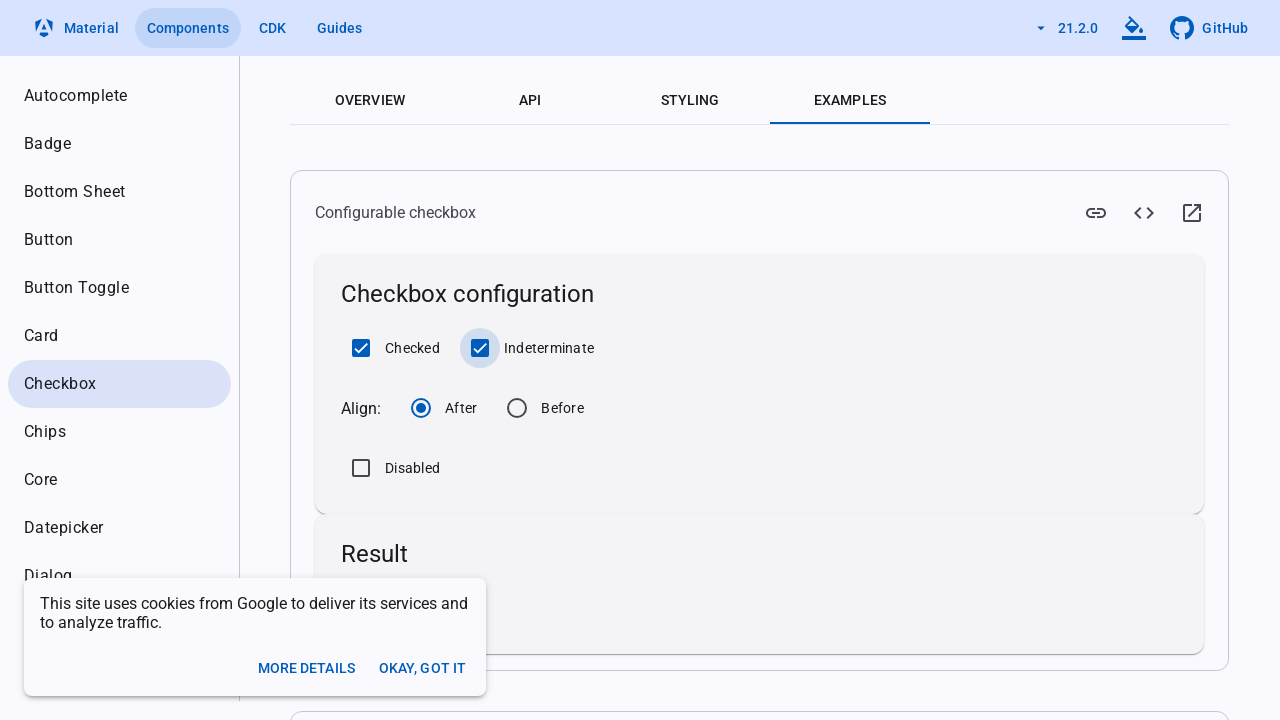

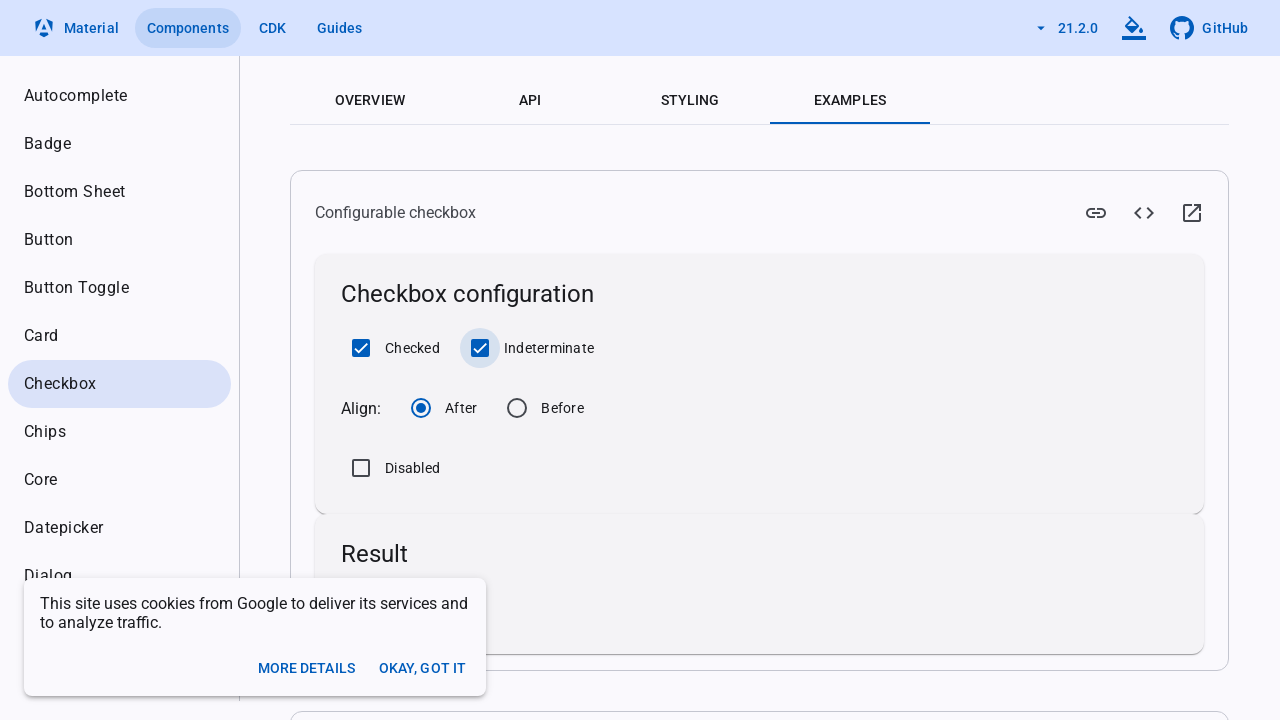